Tests dropdown selection functionality by selecting an option by its index from a fruits dropdown menu and verifying the selection contains 'Mango'

Starting URL: https://letcode.in/dropdowns

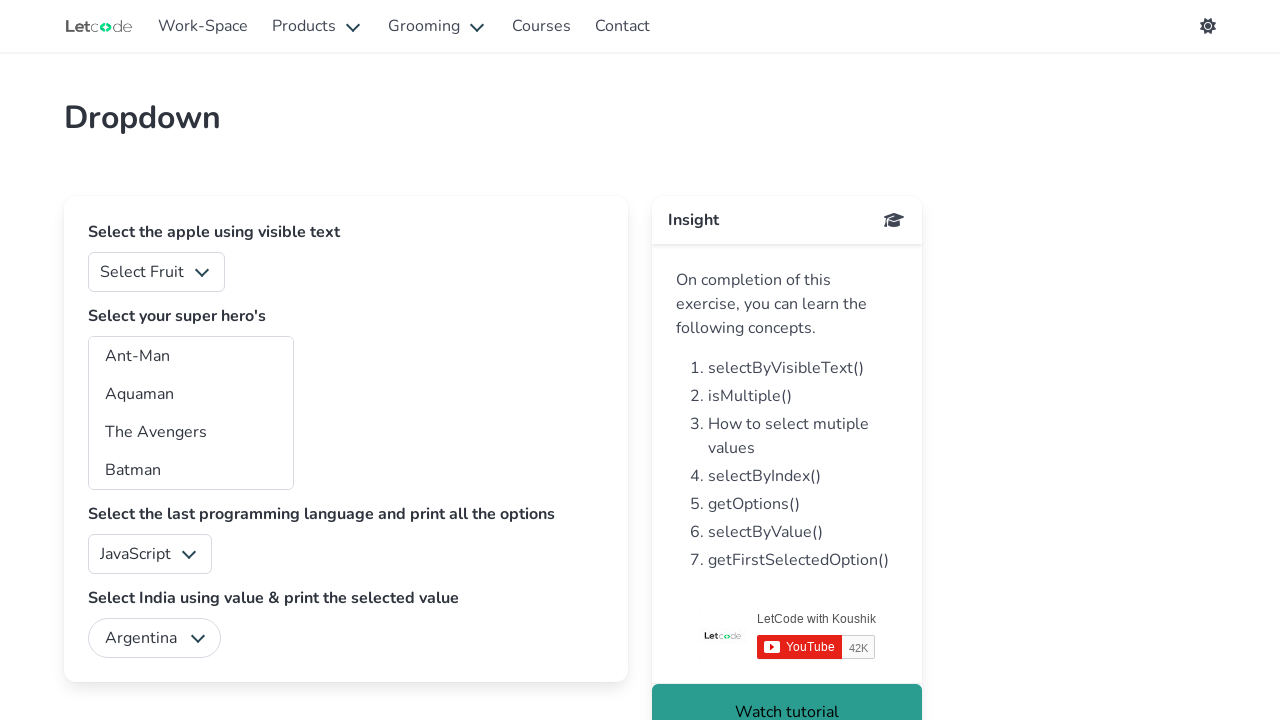

Selected option at index 2 from fruits dropdown on #fruits
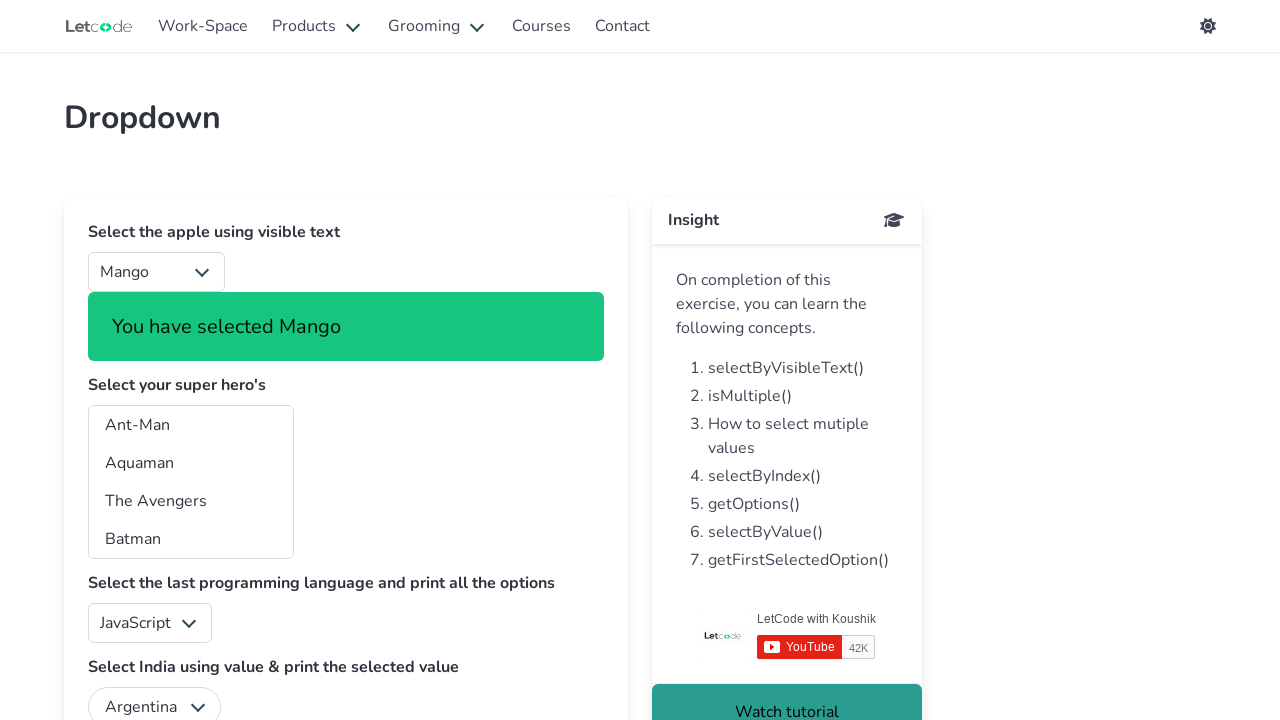

Verified that 'Mango' was selected in the dropdown
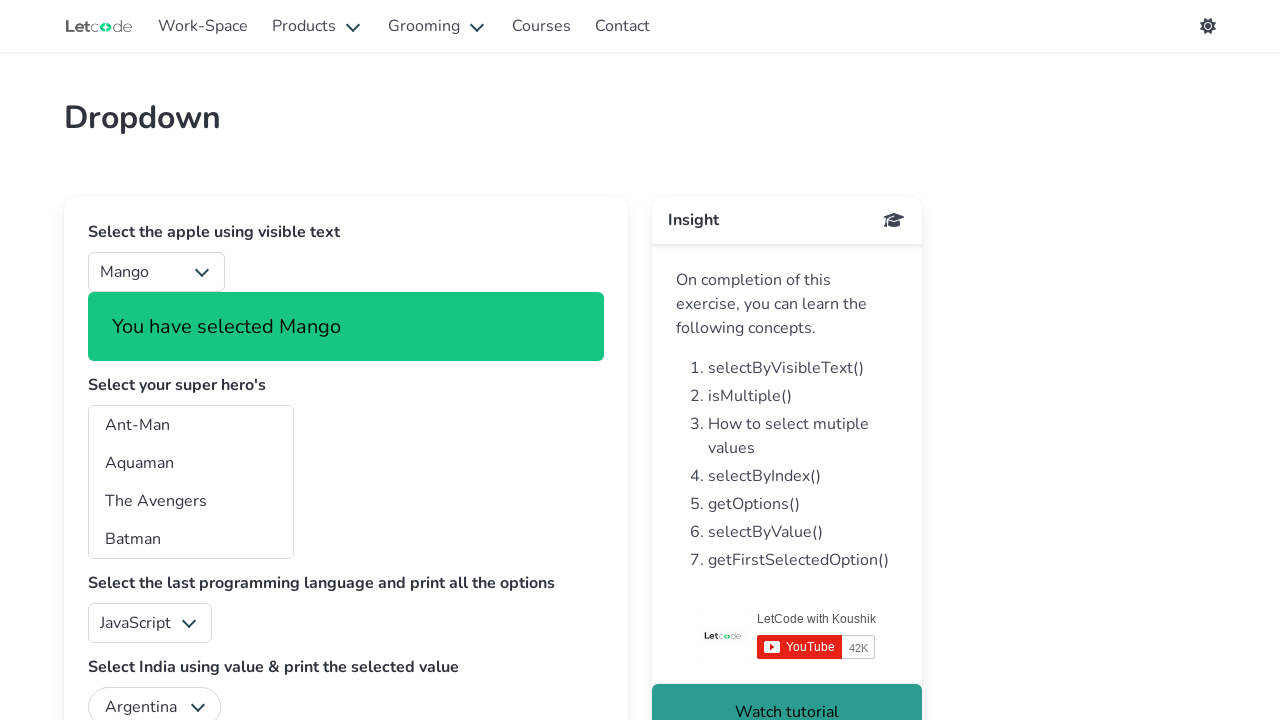

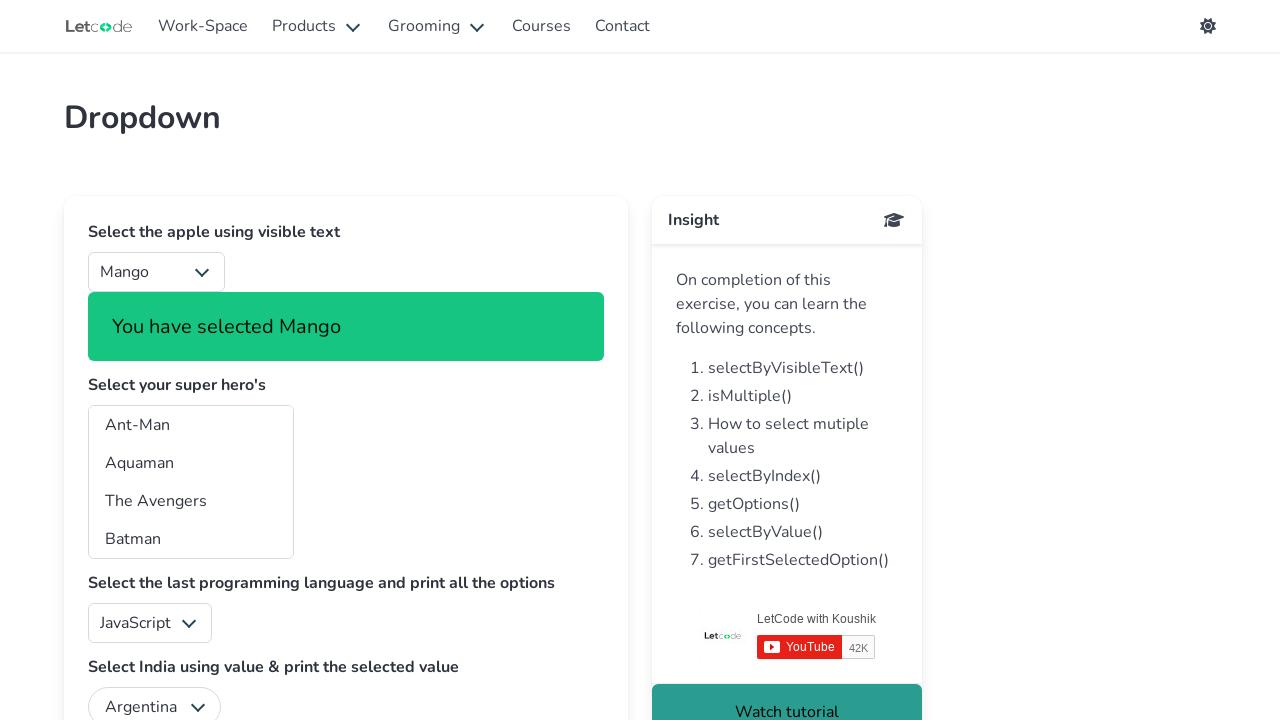